Fills out a simple form with first name, last name, city, and country fields, then submits the form by clicking the submit button.

Starting URL: http://suninjuly.github.io/simple_form_find_task.html

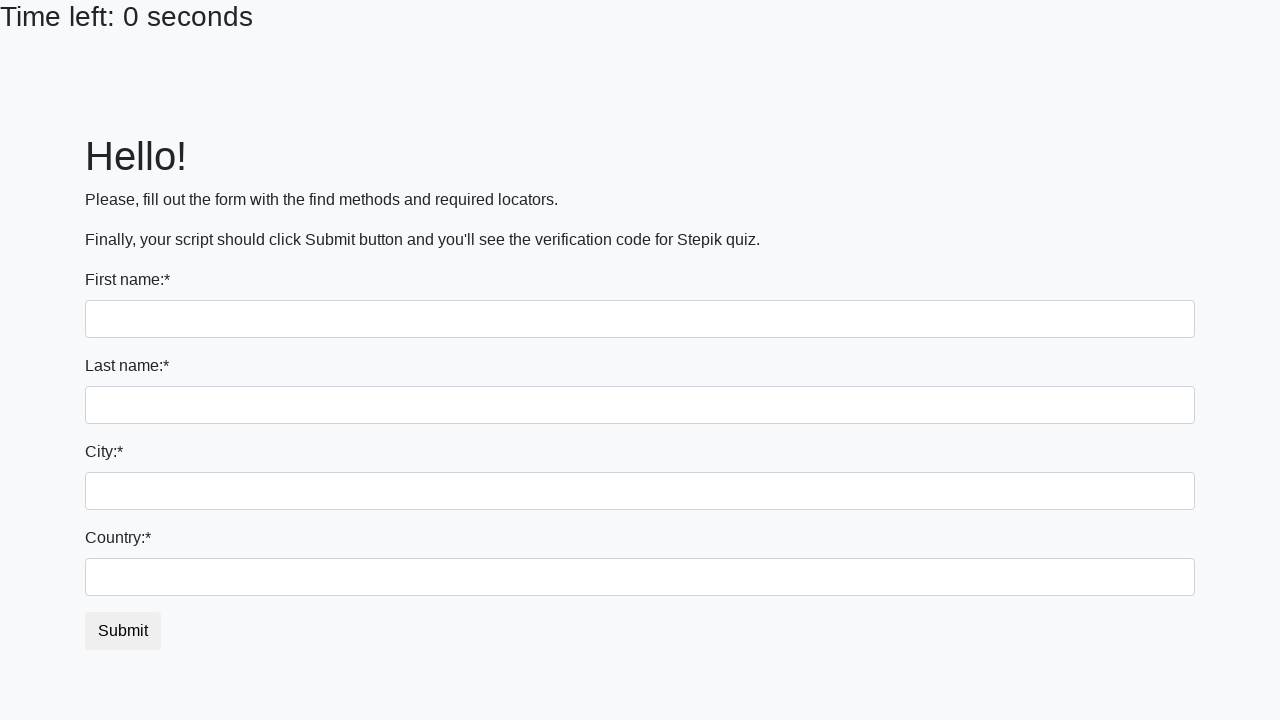

Filled first name field with 'Ivan' on input
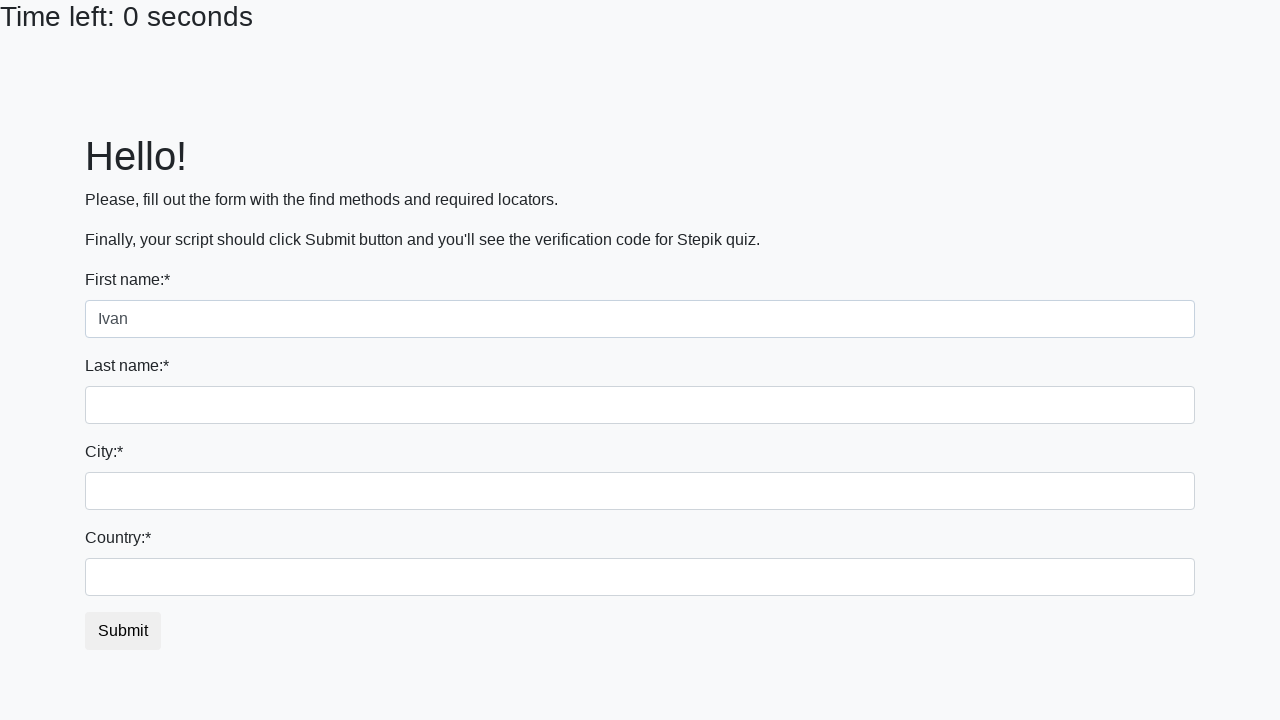

Filled last name field with 'Petrov' on input[name='last_name']
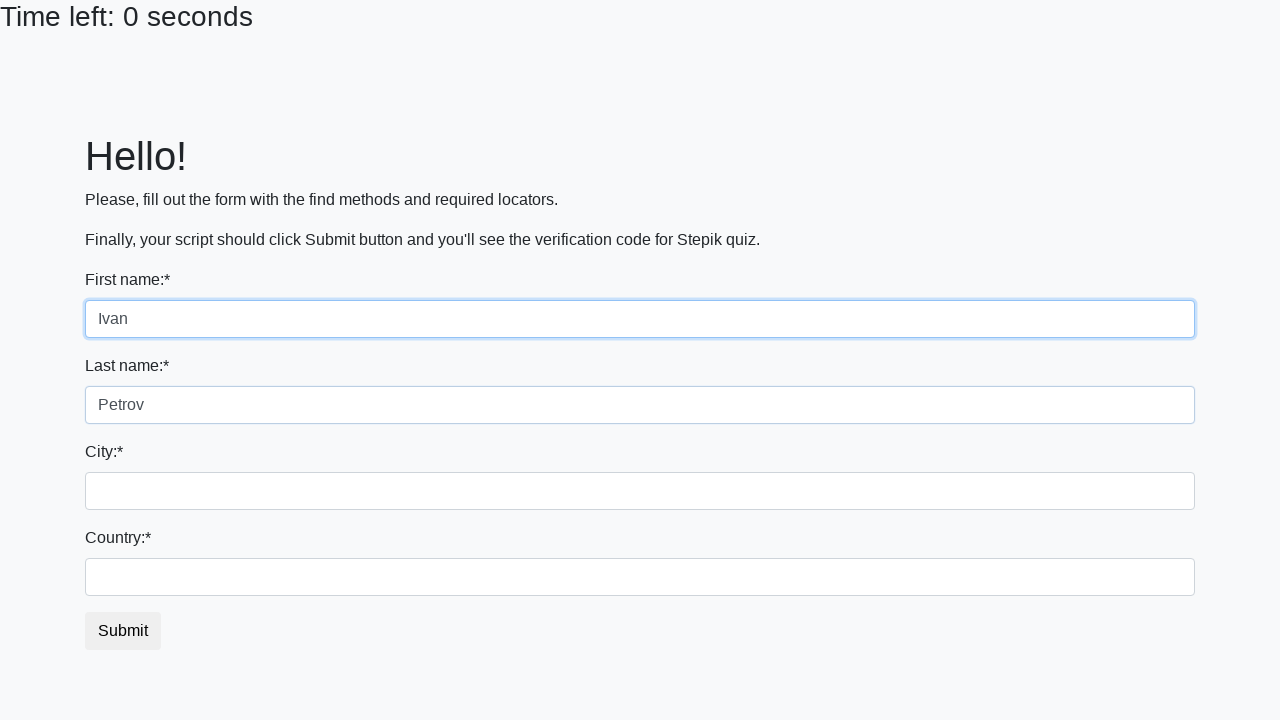

Filled city field with 'Smolensk' on .form-control.city
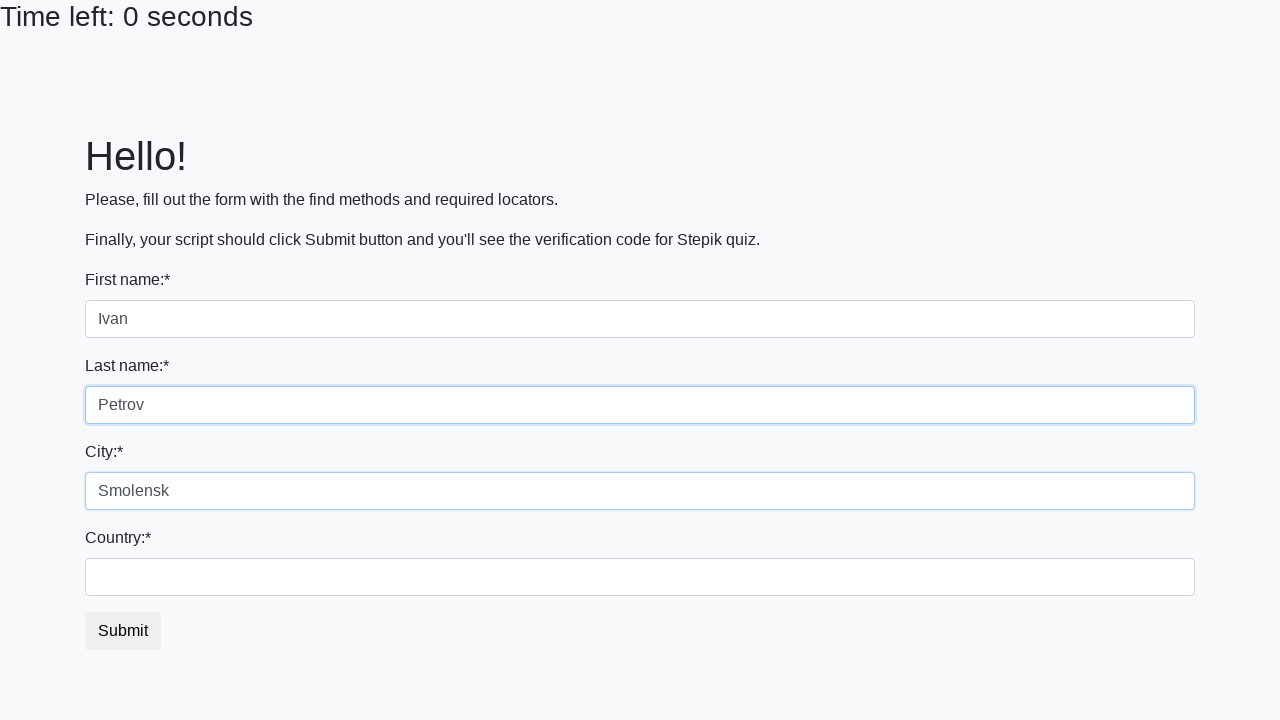

Filled country field with 'Russia' on #country
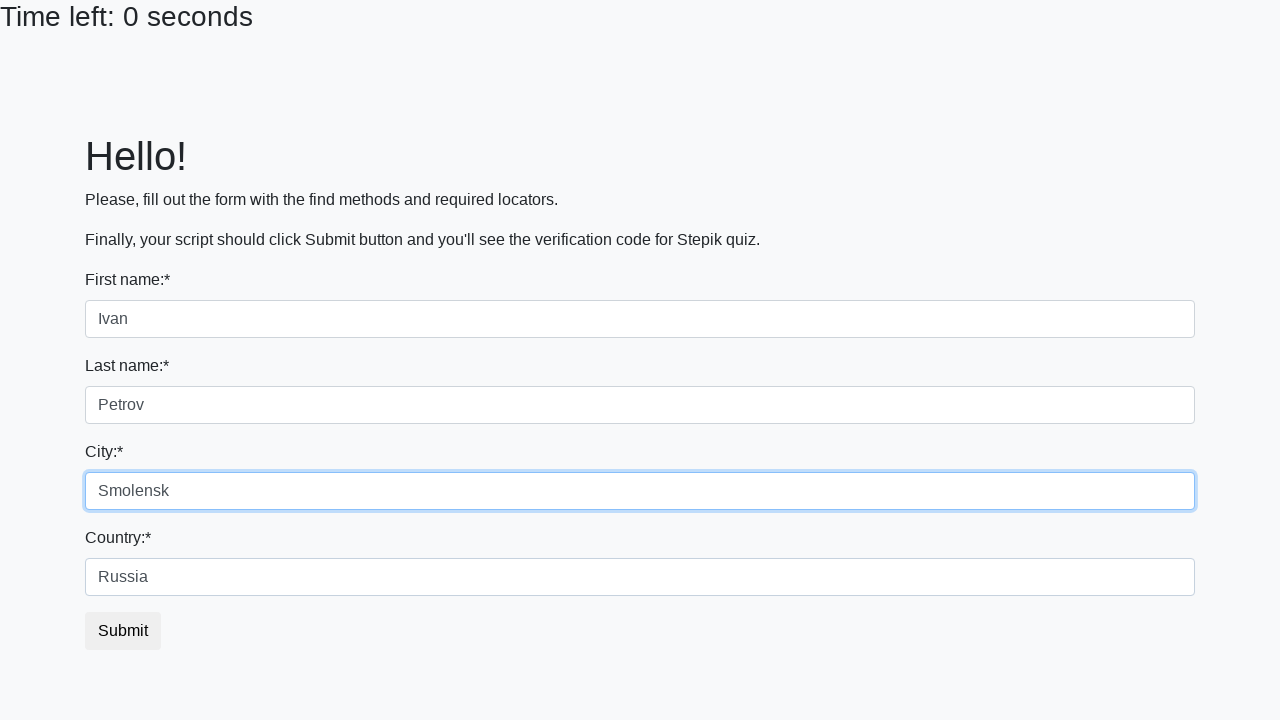

Clicked submit button to submit the form at (123, 631) on button.btn
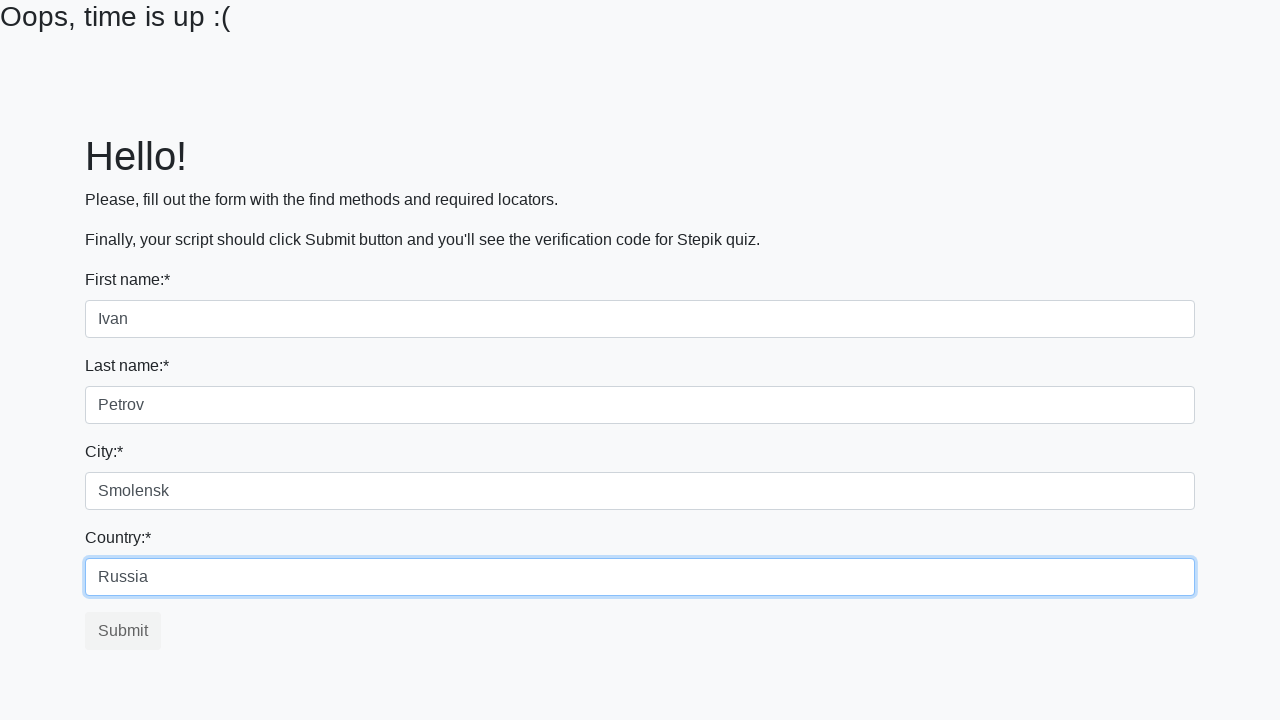

Waited 1000ms for form submission response
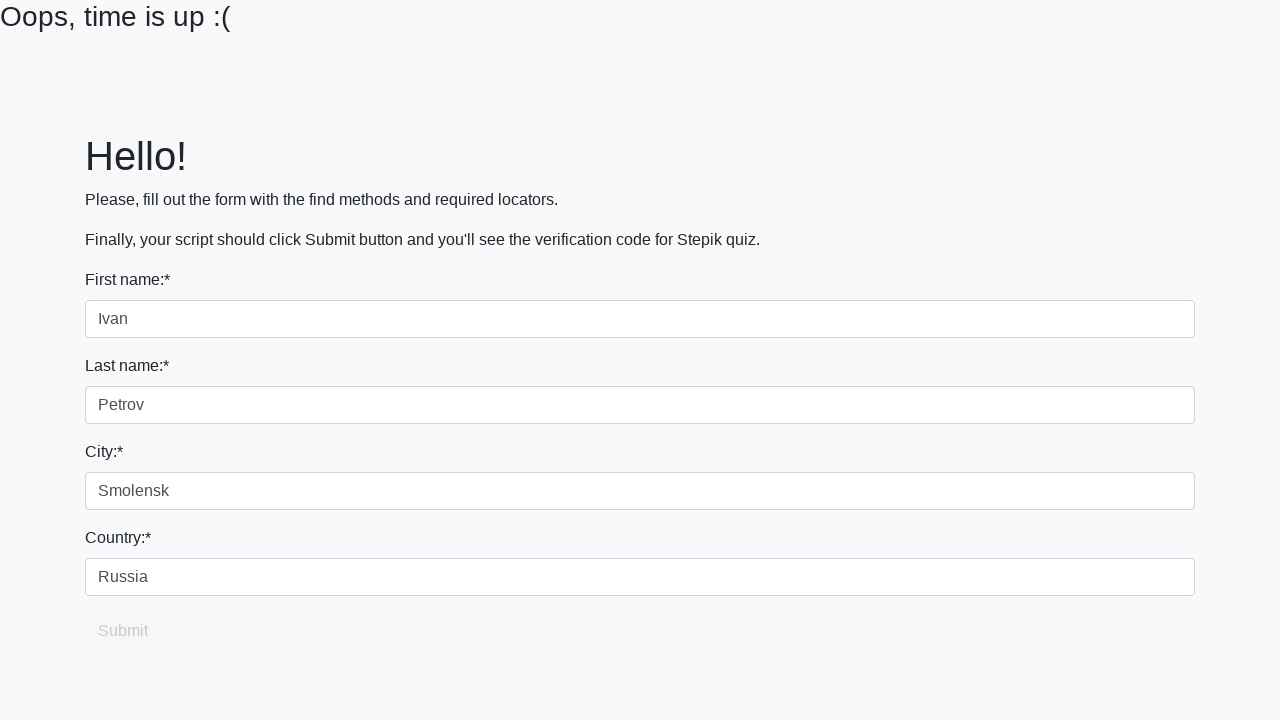

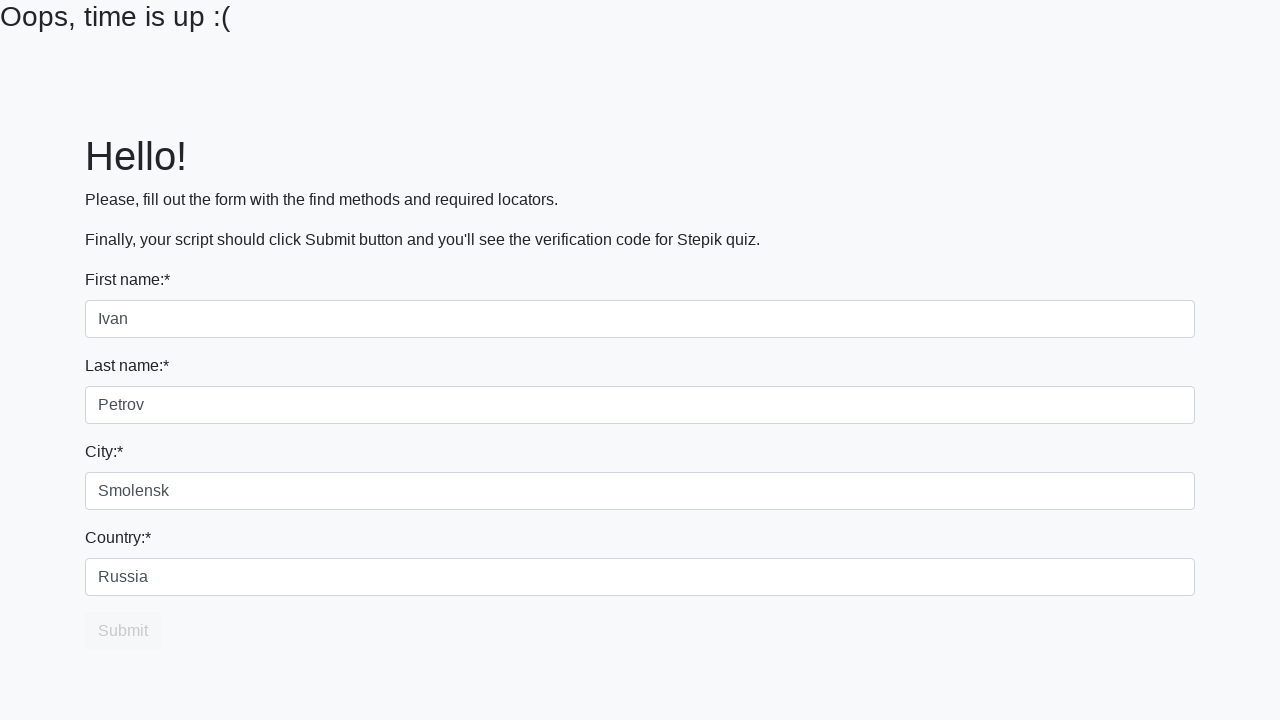